Tests radio button selection on a form by checking if the "Yes" radio button is selected and clicking it if not

Starting URL: https://demoqa.com/radio-button

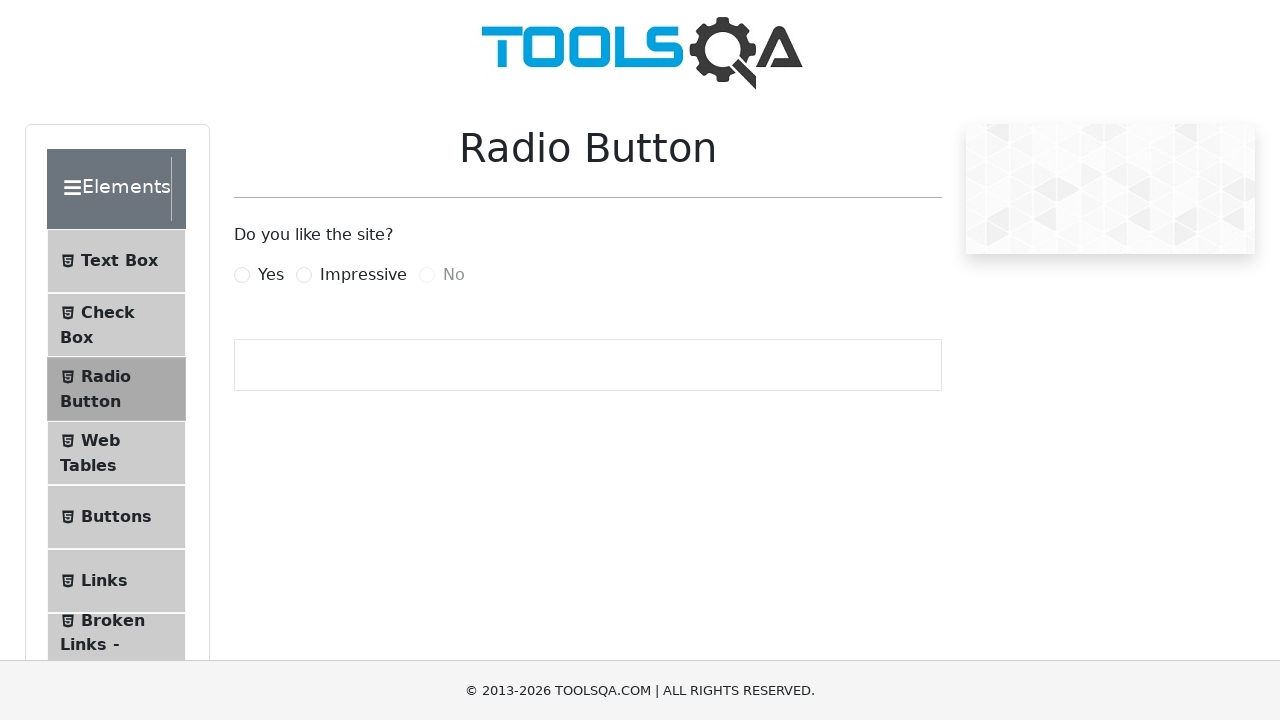

Clicked the 'Yes' radio button label at (271, 275) on label[for='yesRadio']
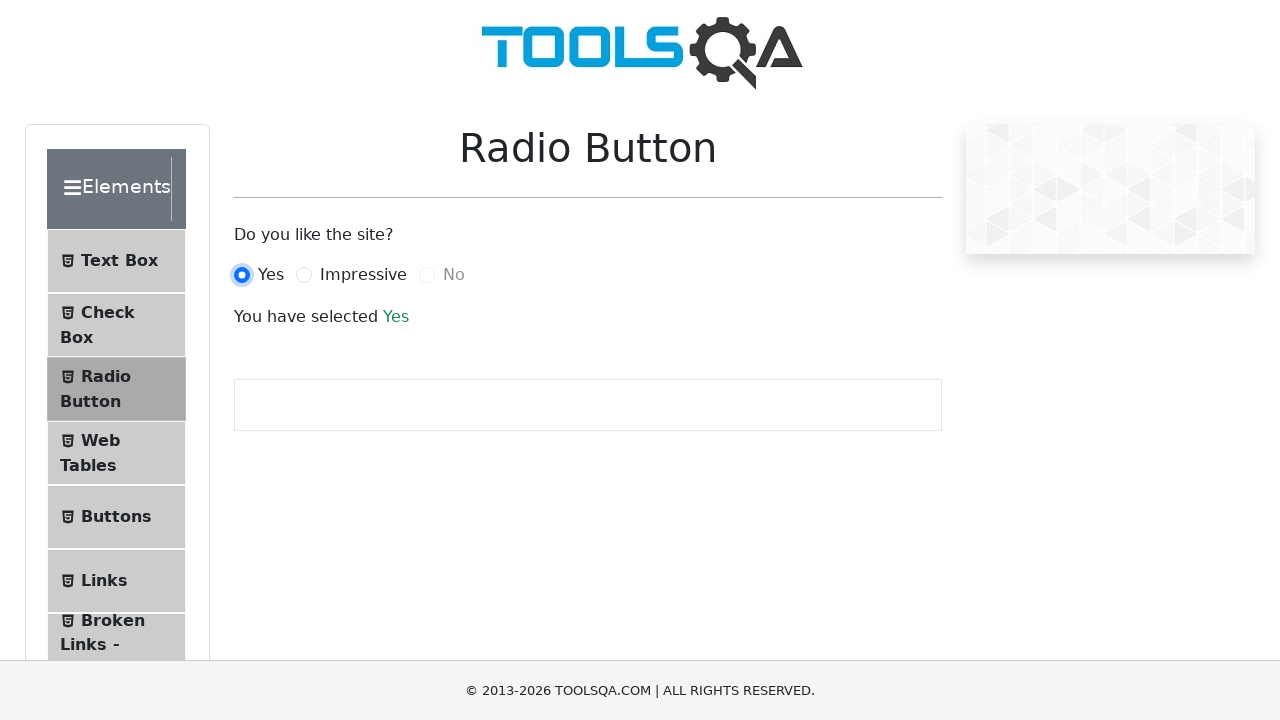

Verified the 'Yes' radio button is selected
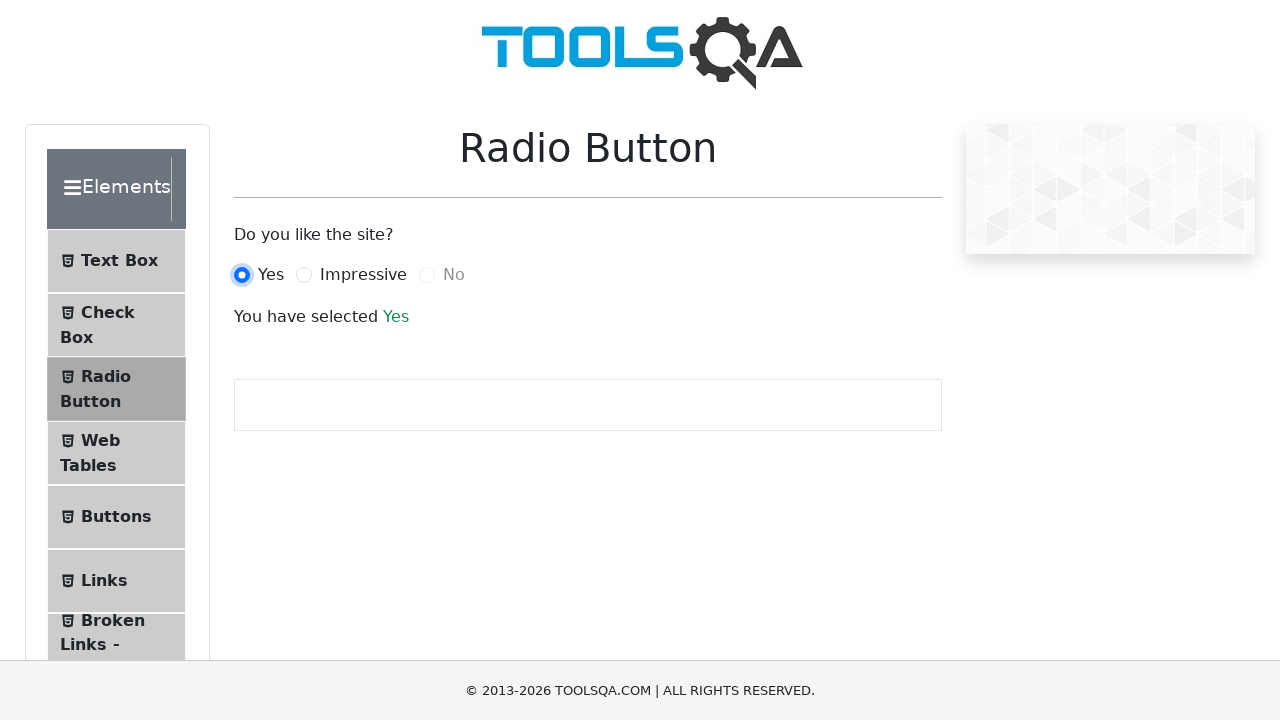

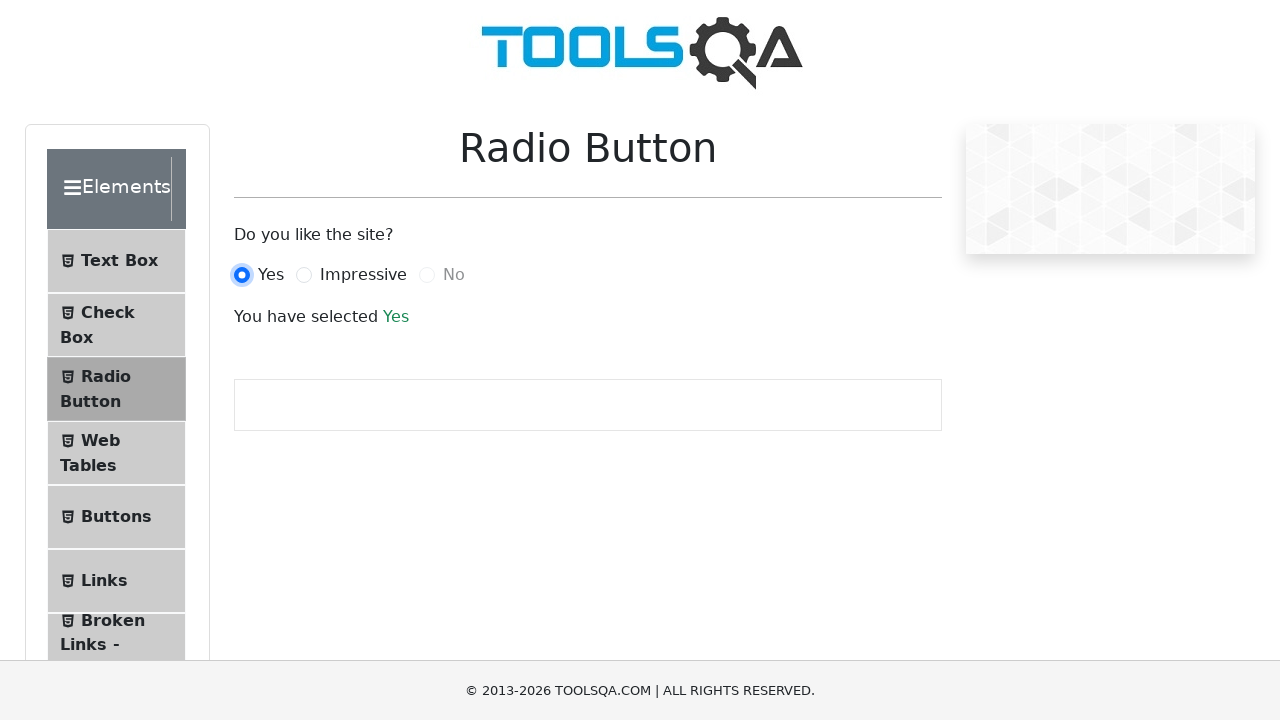